Tests registration form validation by submitting mismatched passwords and verifying the confirm password error message.

Starting URL: https://alada.vn/tai-khoan/dang-ky.html

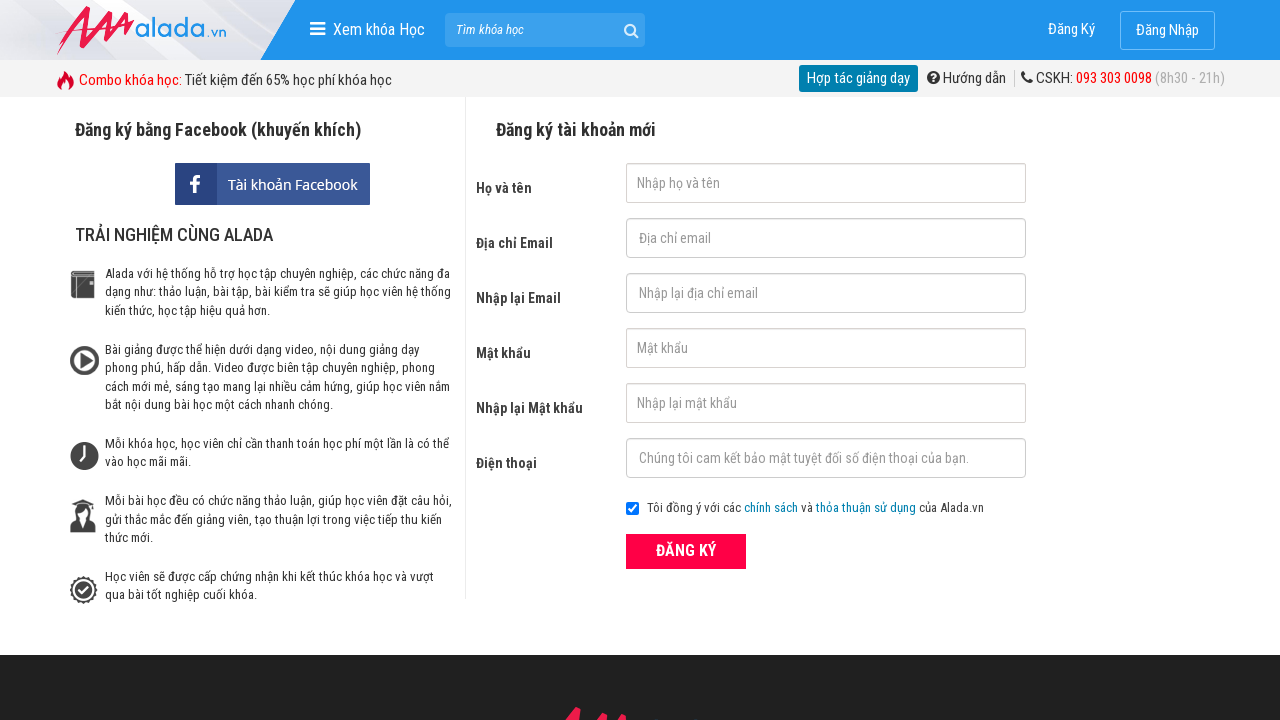

Filled first name field with 'John Wick' on #txtFirstname
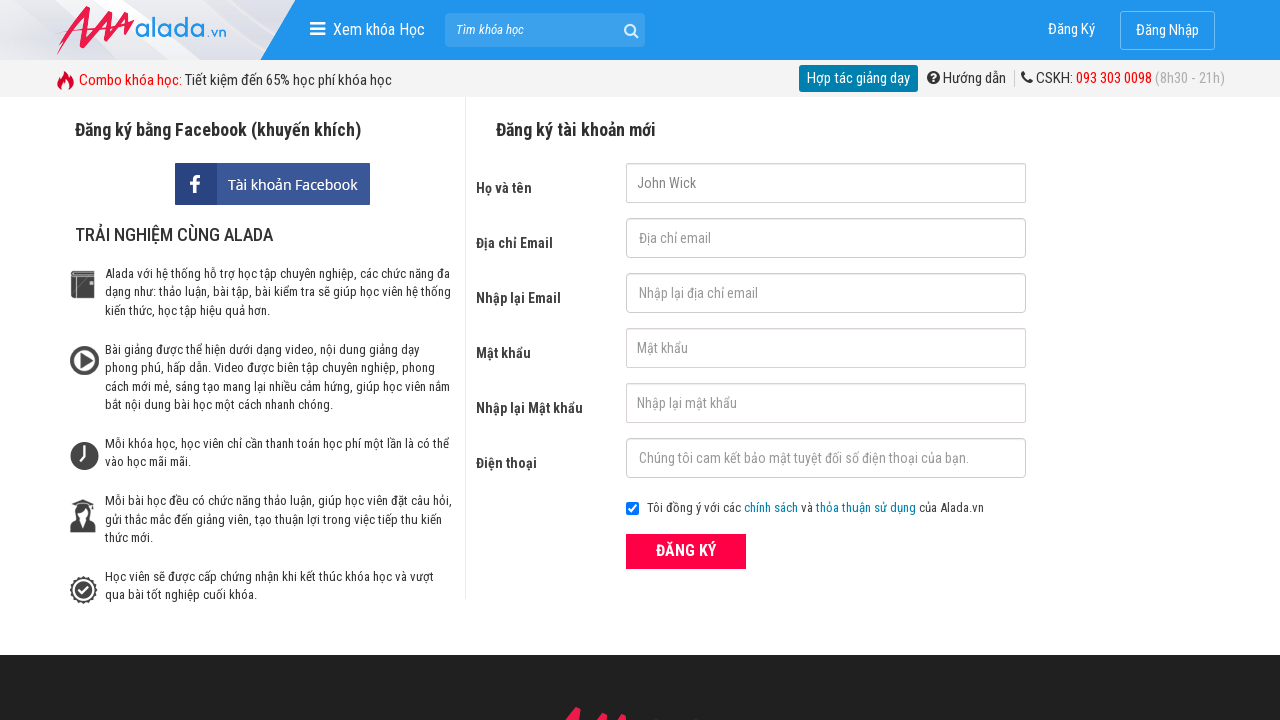

Filled email field with 'ruanzetao@gmail.com' on #txtEmail
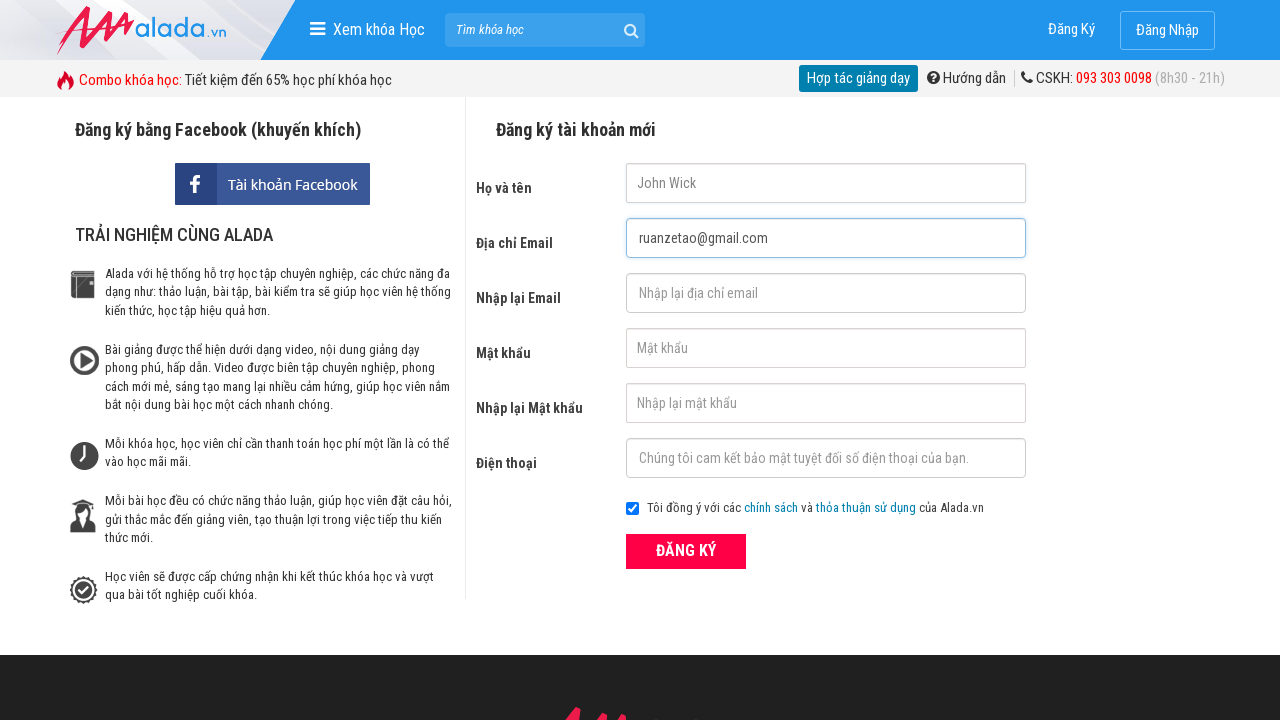

Filled confirm email field with 'ruanzetao@gmail.com' on #txtCEmail
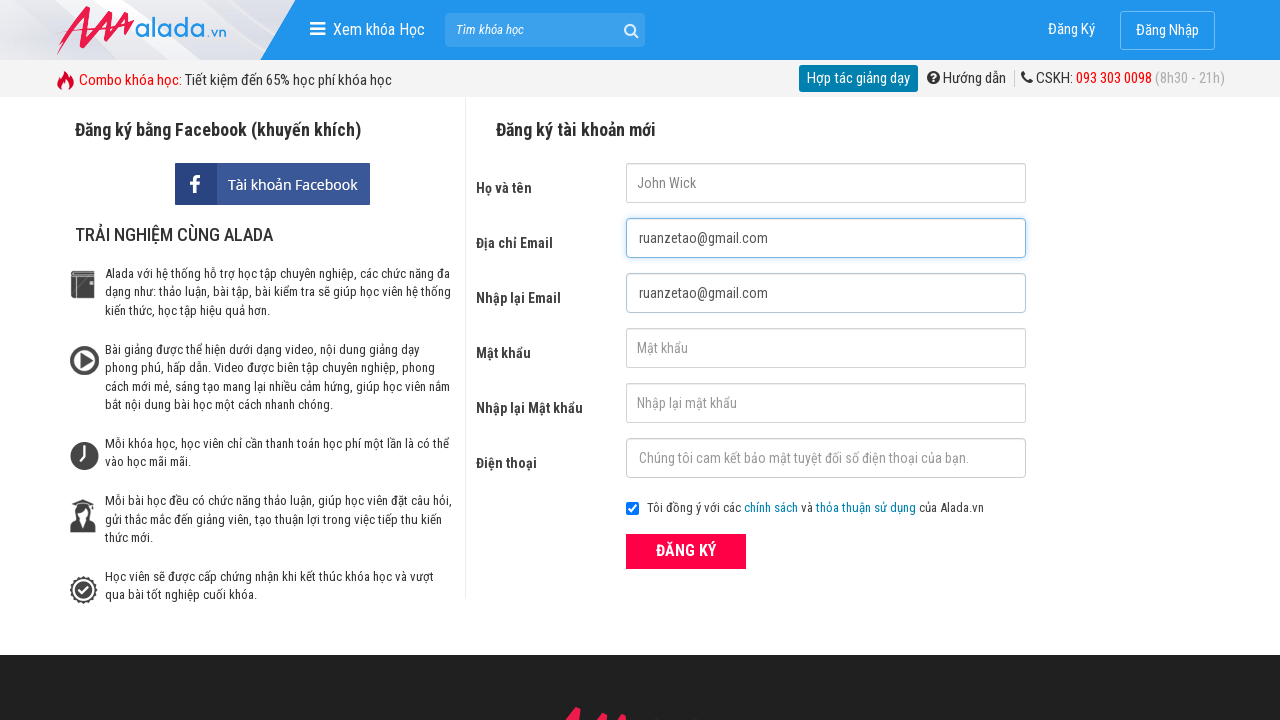

Filled password field with '12345678' on #txtPassword
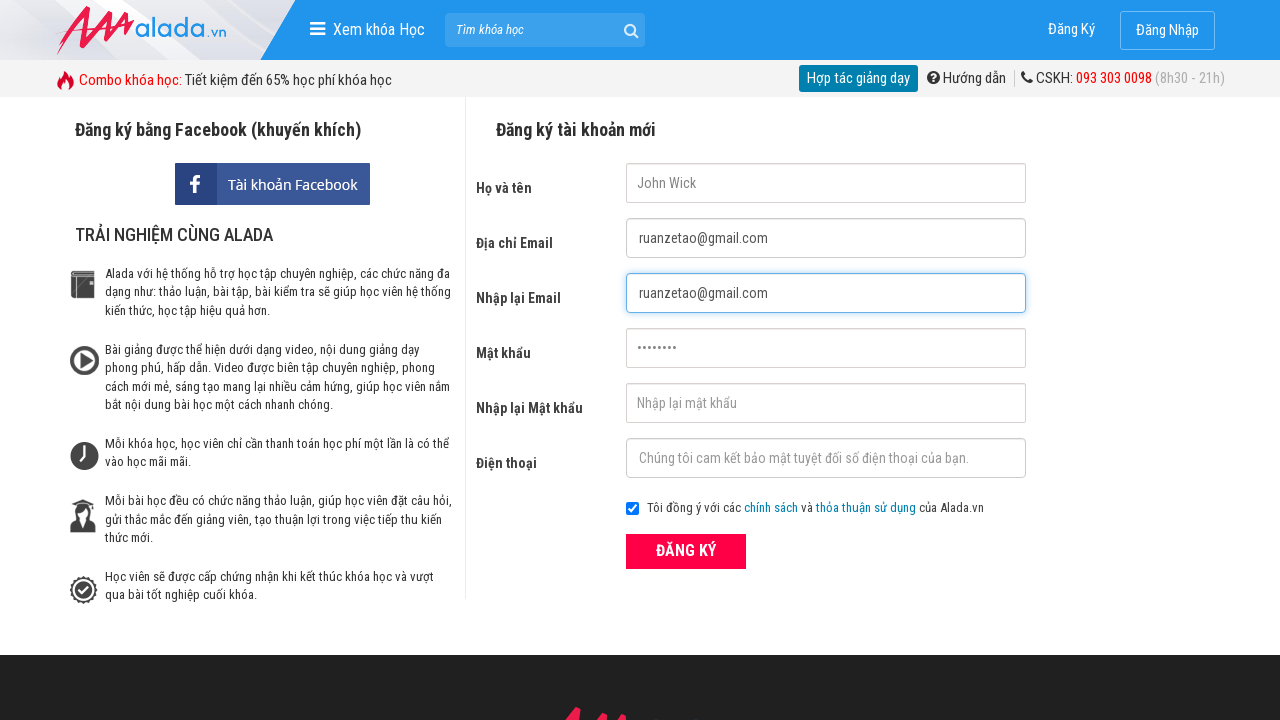

Filled confirm password field with mismatched password '12345778' on #txtCPassword
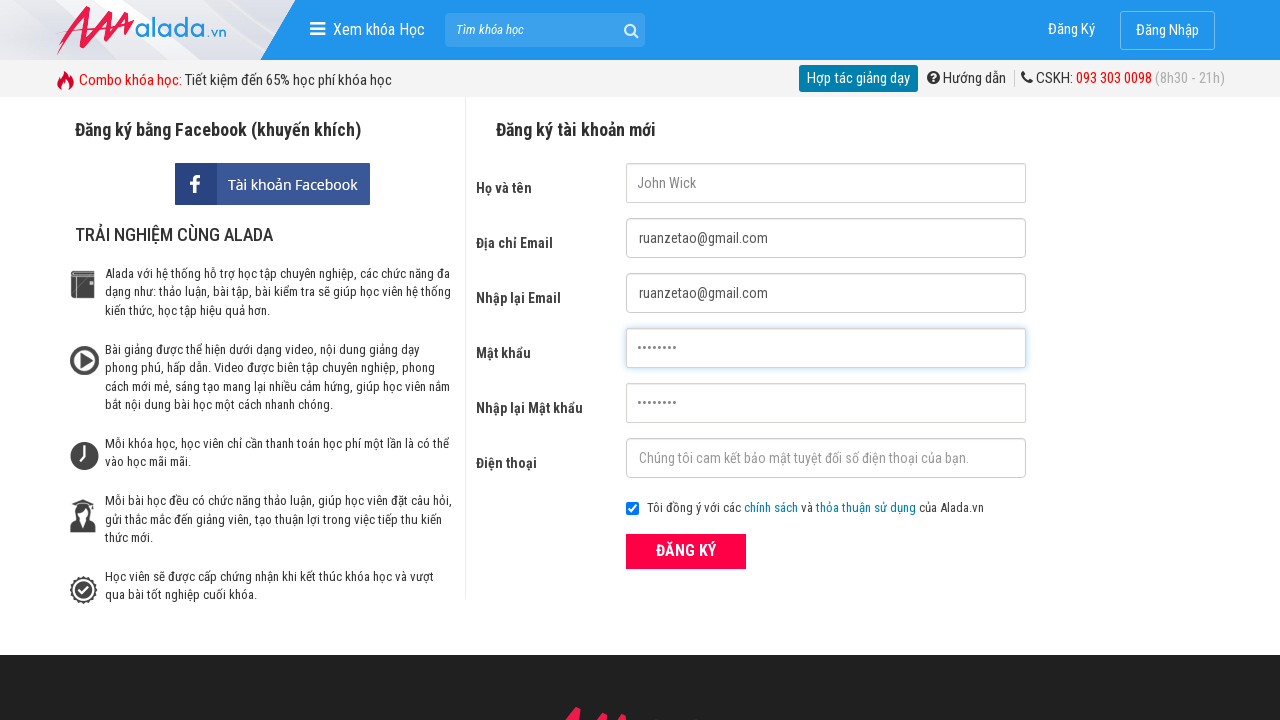

Filled phone field with '0932658717' on #txtPhone
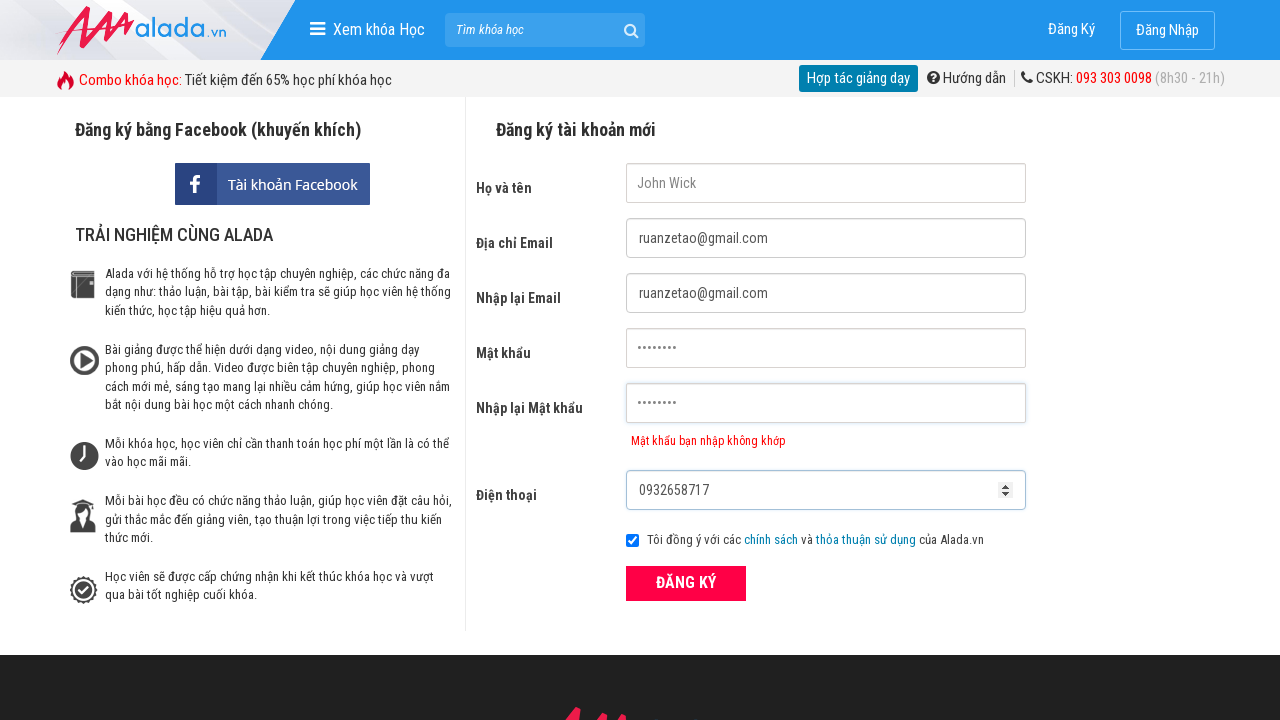

Clicked ĐĂNG KÝ (Register) button to submit form with mismatched passwords at (686, 583) on xpath=//form[@id='frmLogin']//button[text()='ĐĂNG KÝ']
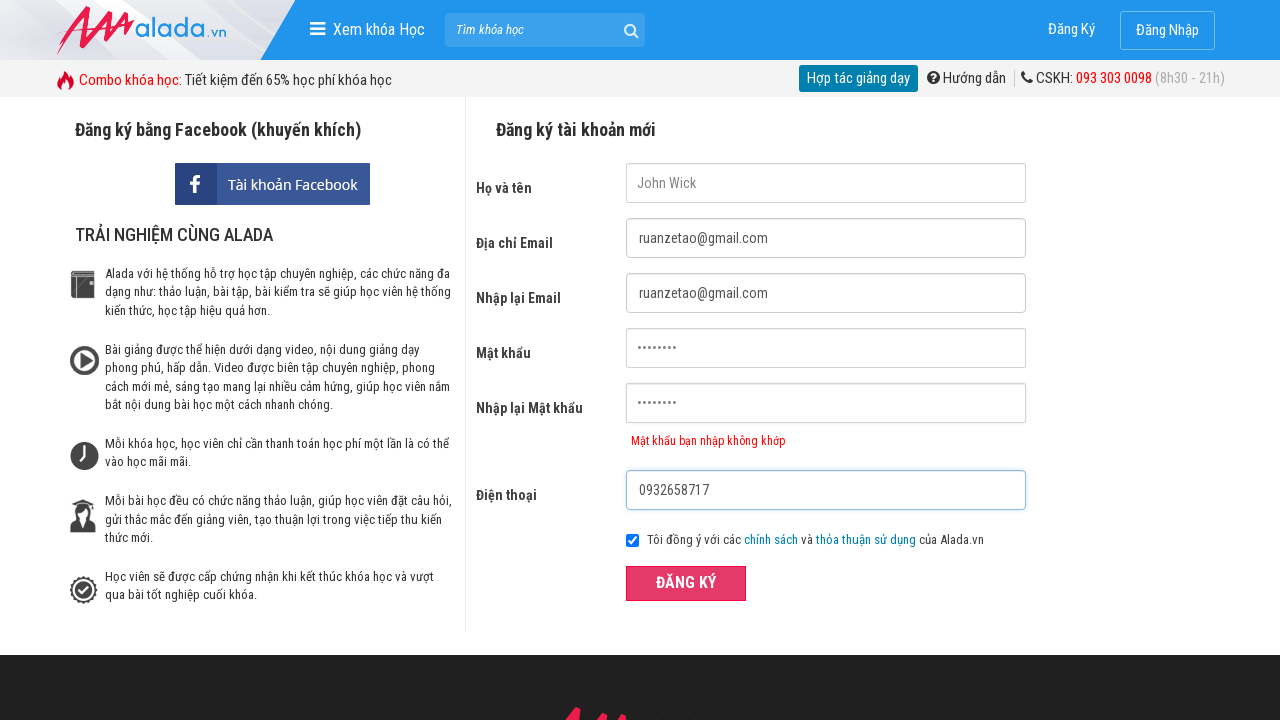

Confirm password error message appeared, validating mismatched password detection
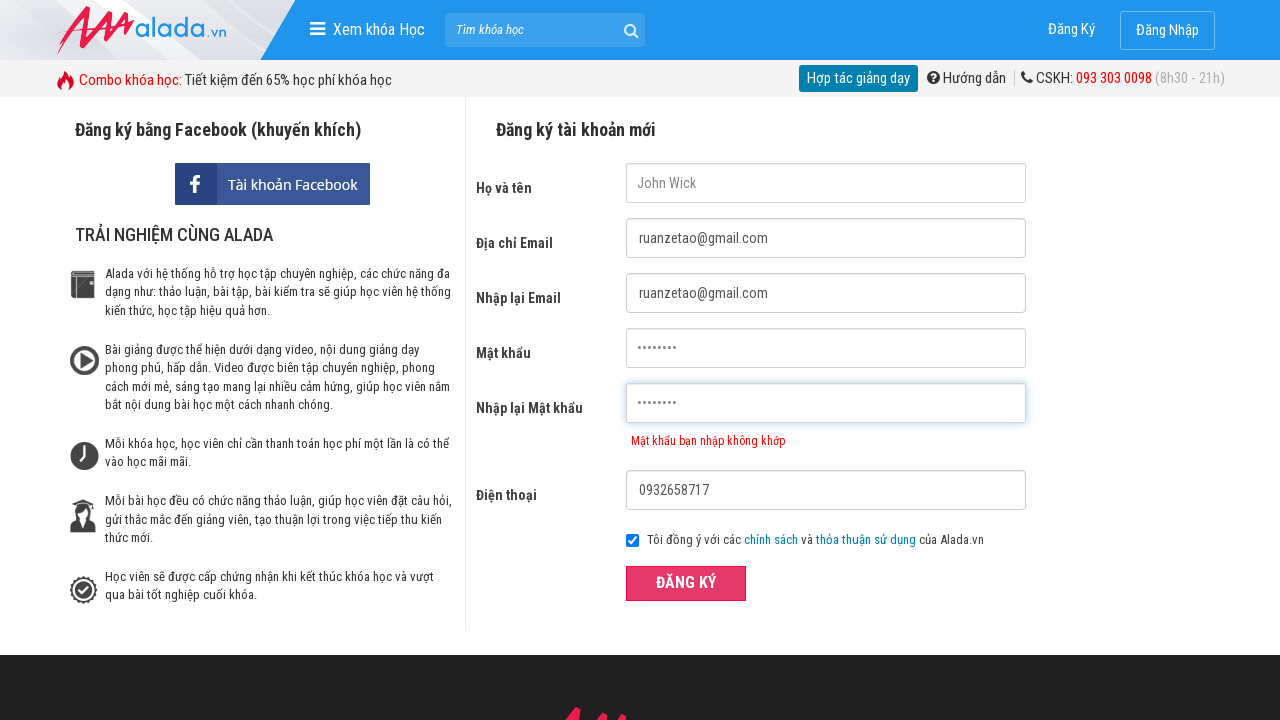

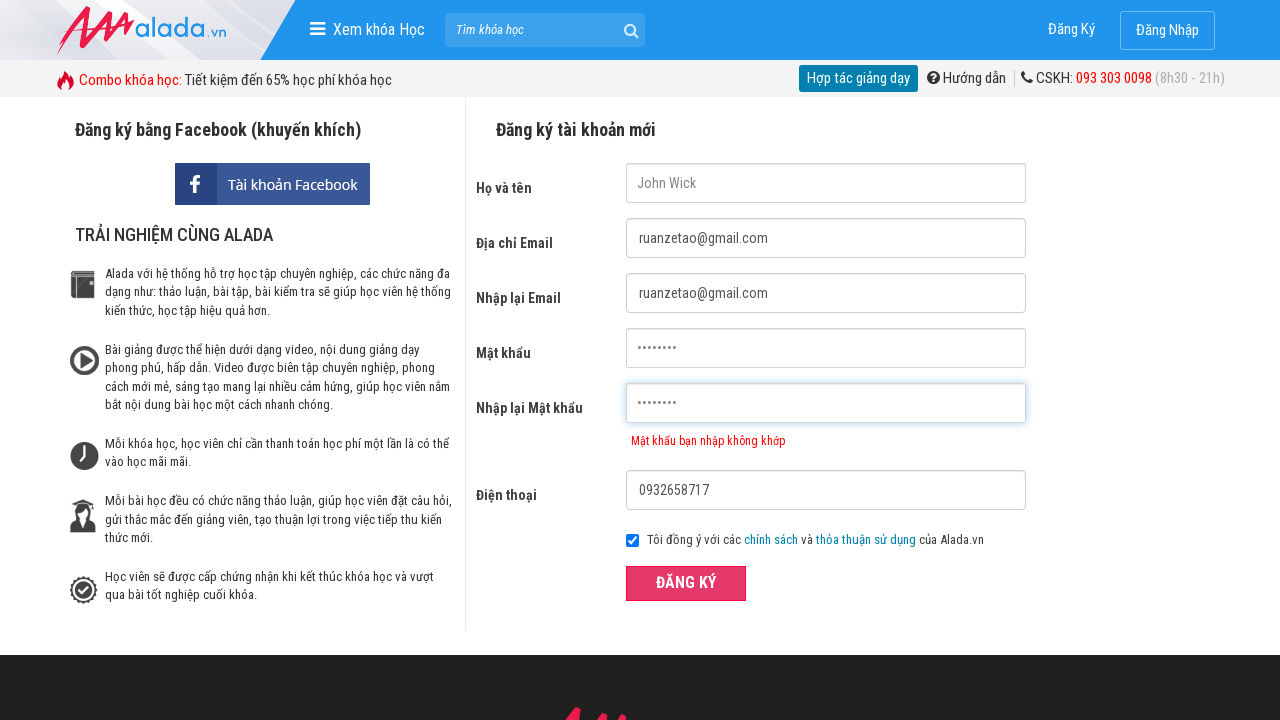